Tests filtering to display only completed items by clicking the Completed link

Starting URL: https://demo.playwright.dev/todomvc

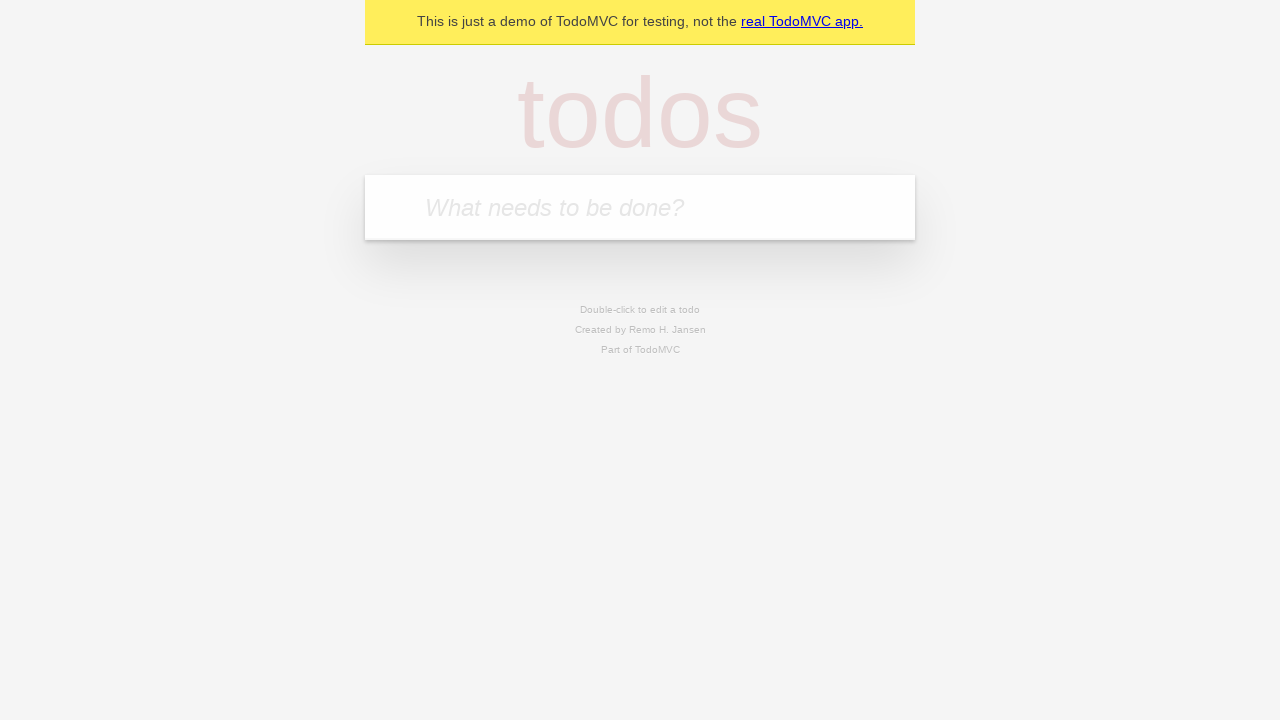

Filled todo input with 'buy some cheese' on internal:attr=[placeholder="What needs to be done?"i]
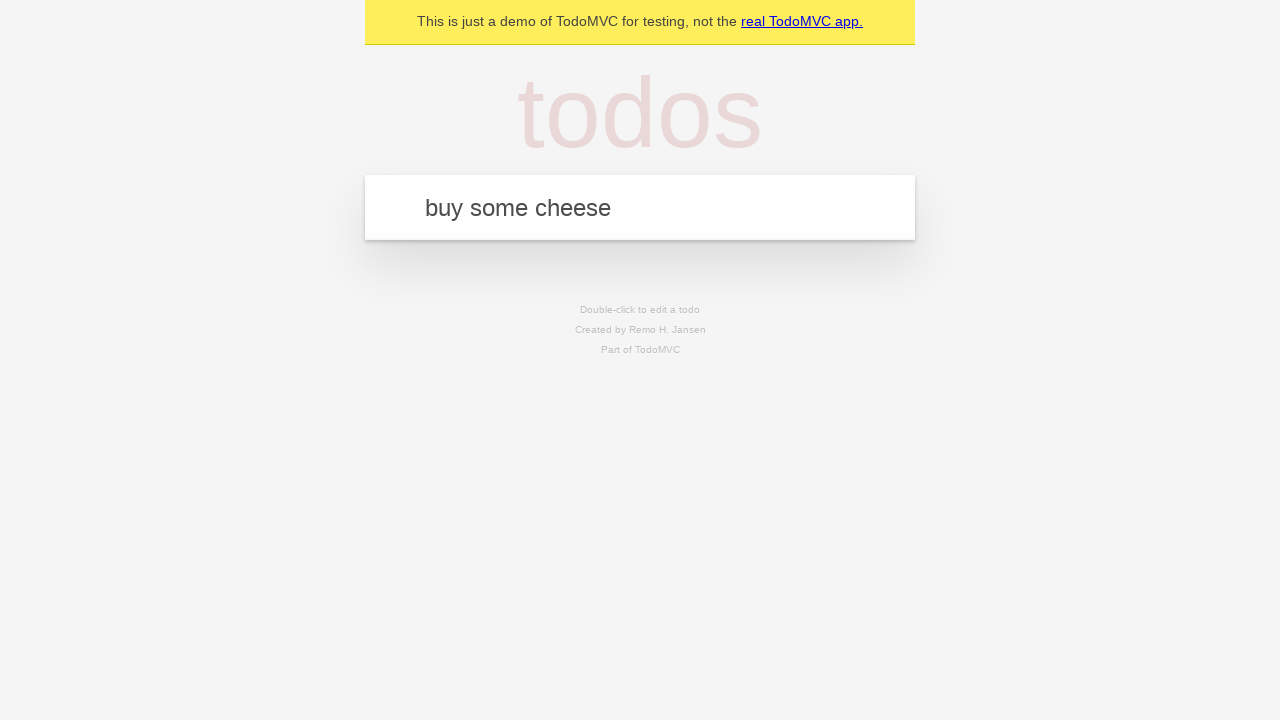

Pressed Enter to add first todo item on internal:attr=[placeholder="What needs to be done?"i]
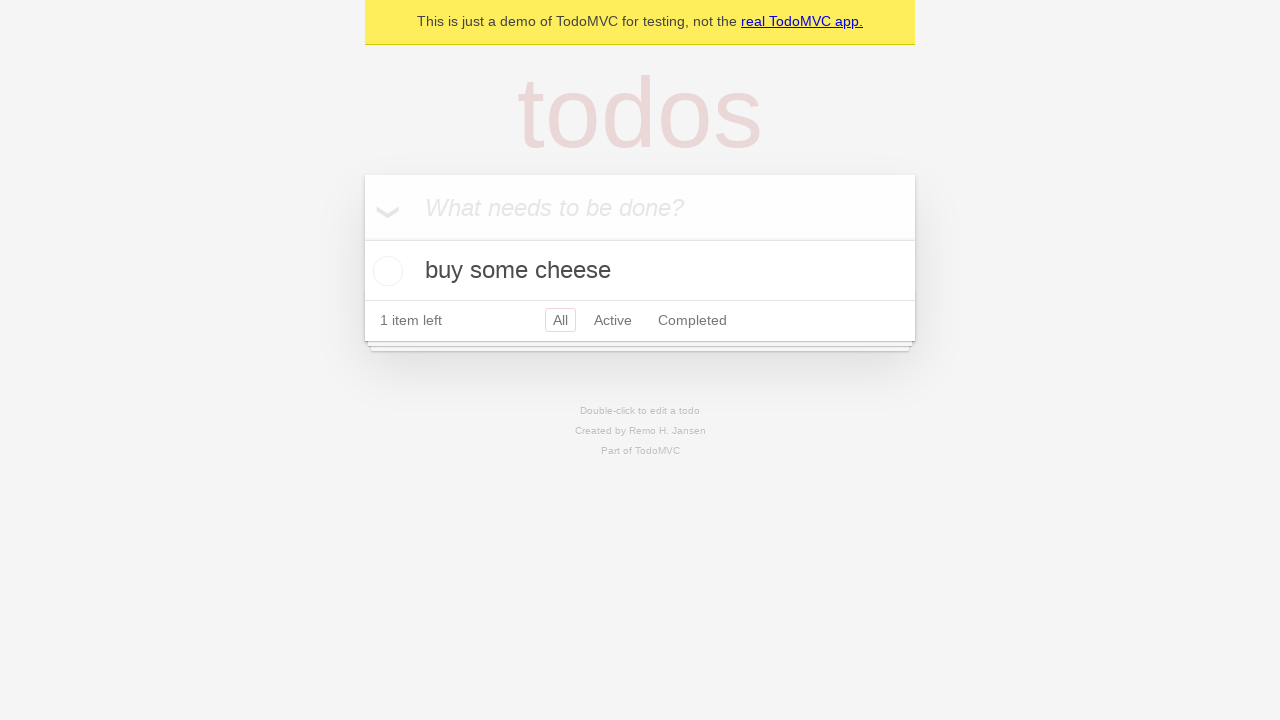

Filled todo input with 'feed the cat' on internal:attr=[placeholder="What needs to be done?"i]
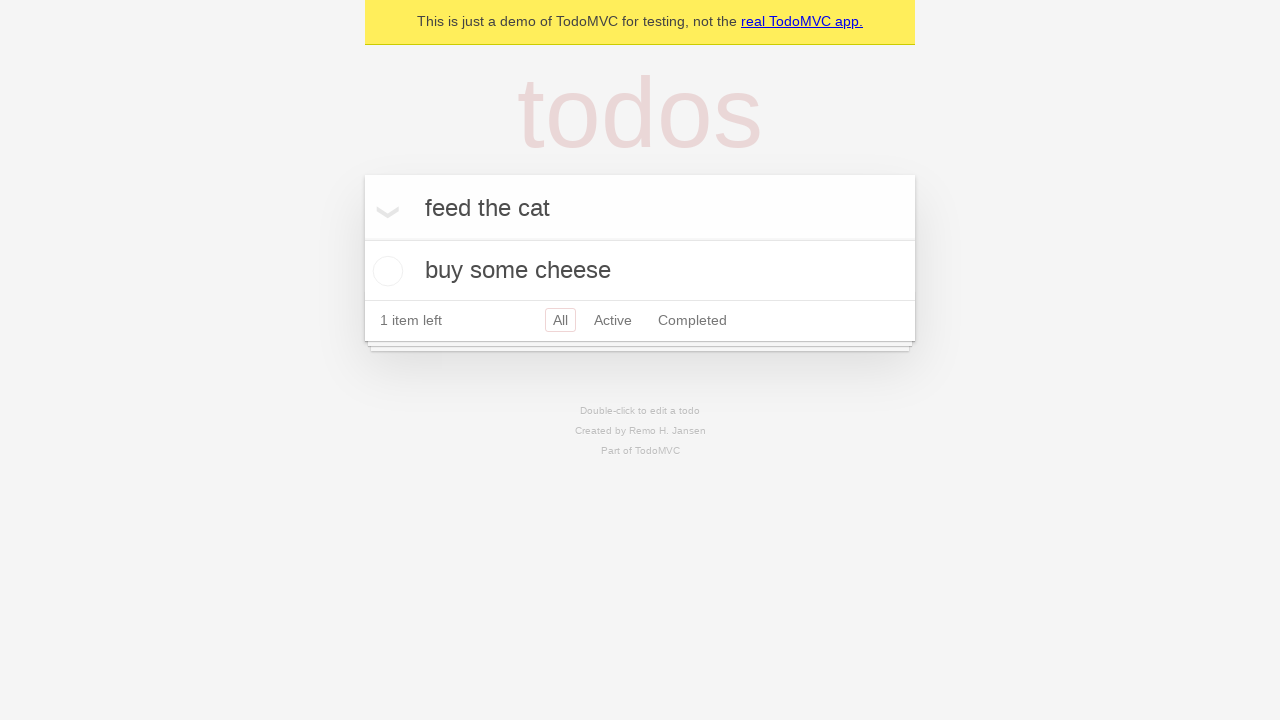

Pressed Enter to add second todo item on internal:attr=[placeholder="What needs to be done?"i]
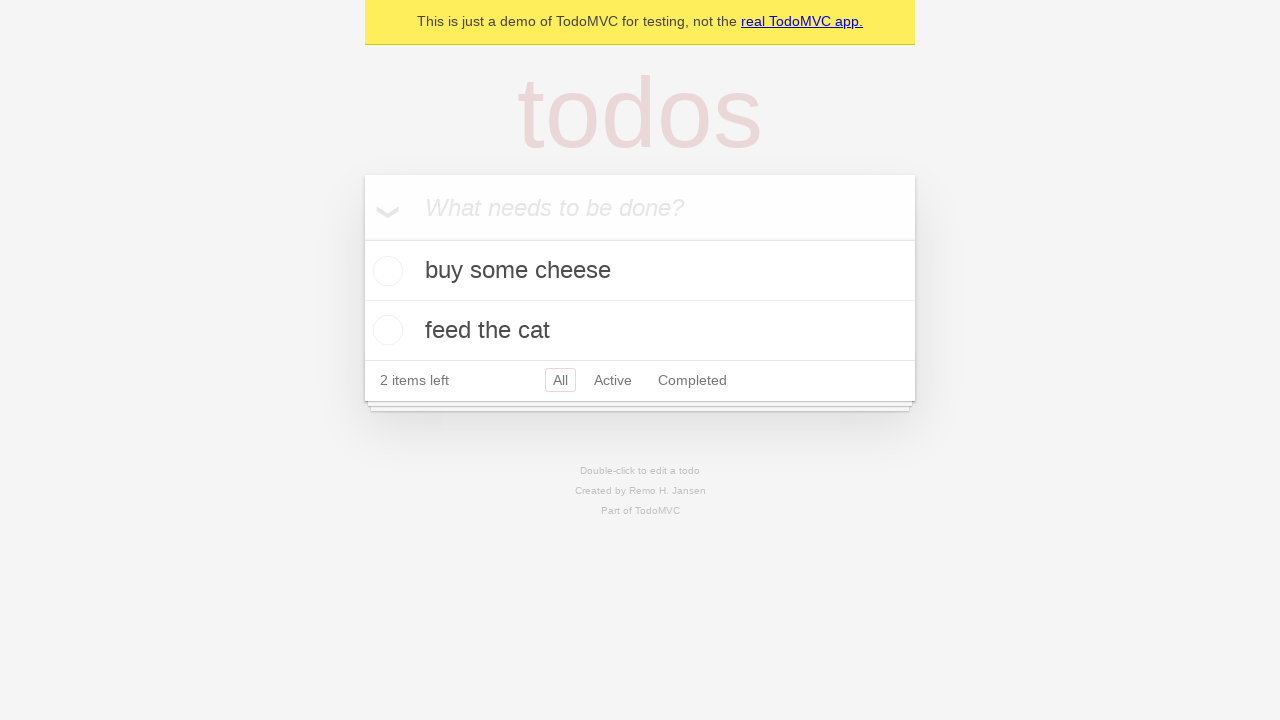

Filled todo input with 'book a doctors appointment' on internal:attr=[placeholder="What needs to be done?"i]
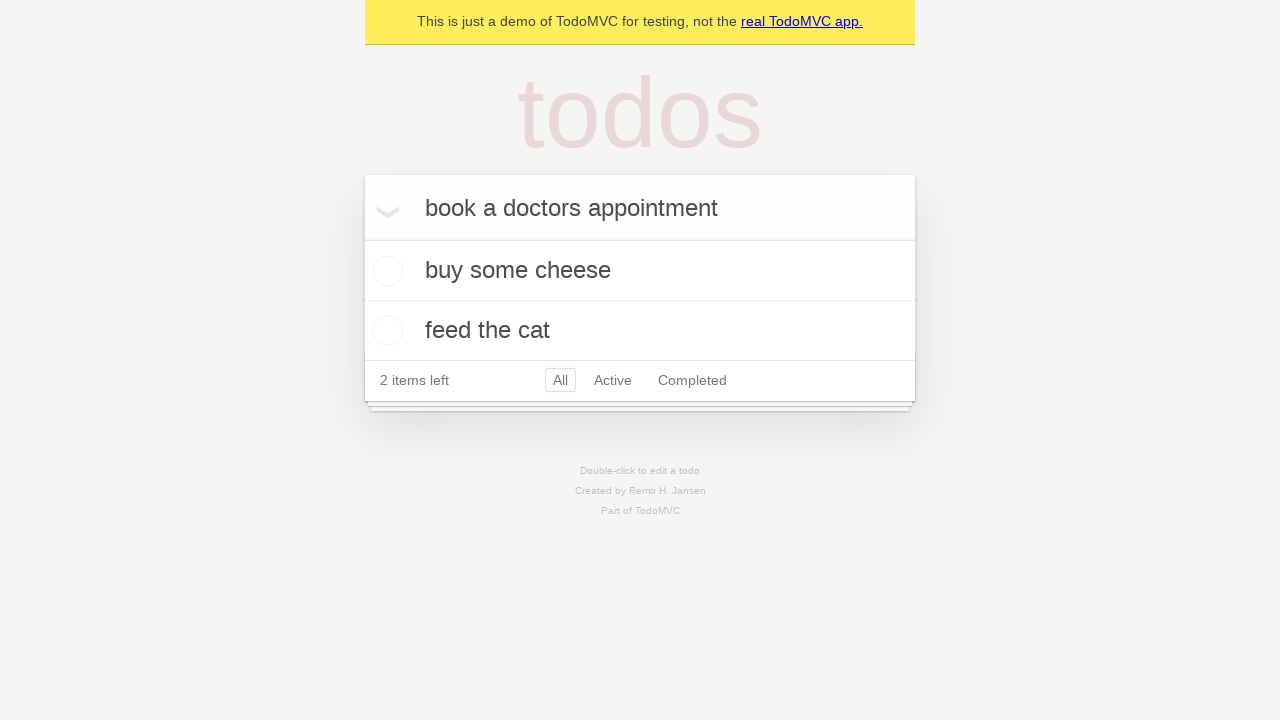

Pressed Enter to add third todo item on internal:attr=[placeholder="What needs to be done?"i]
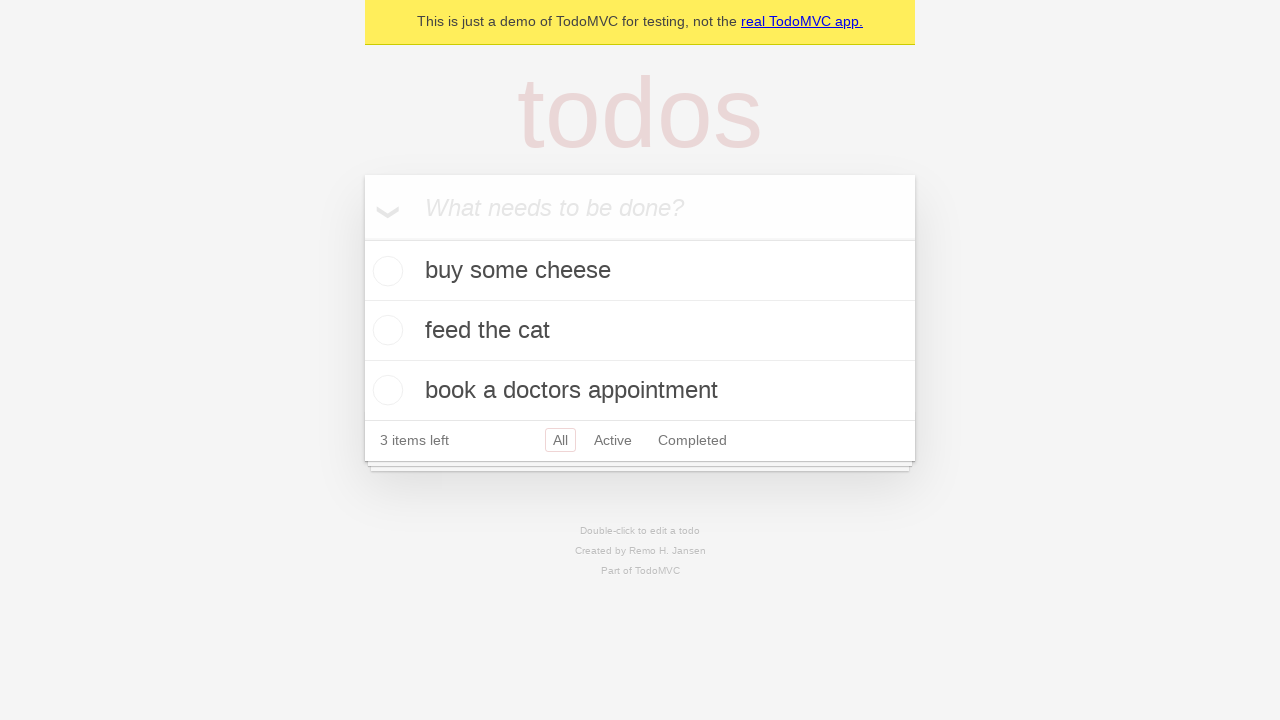

Checked the second todo item checkbox at (385, 330) on internal:testid=[data-testid="todo-item"s] >> nth=1 >> internal:role=checkbox
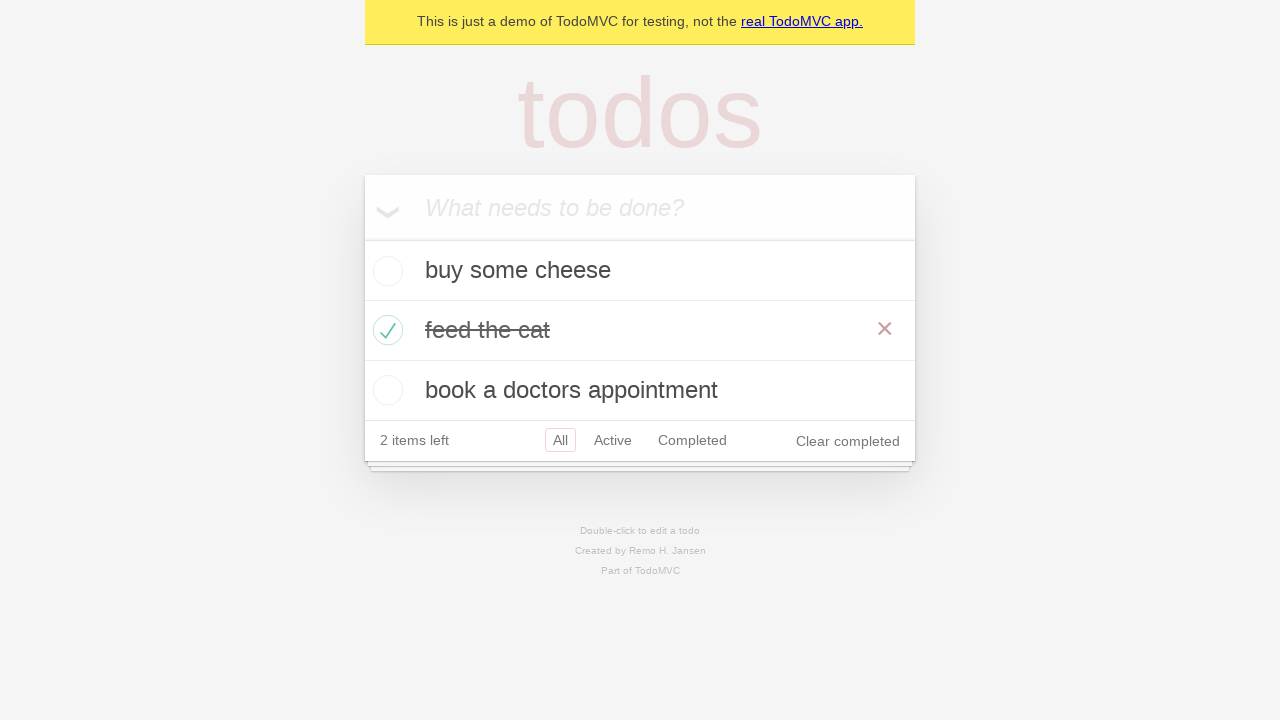

Clicked Completed filter link to display only completed items at (692, 440) on internal:role=link[name="Completed"i]
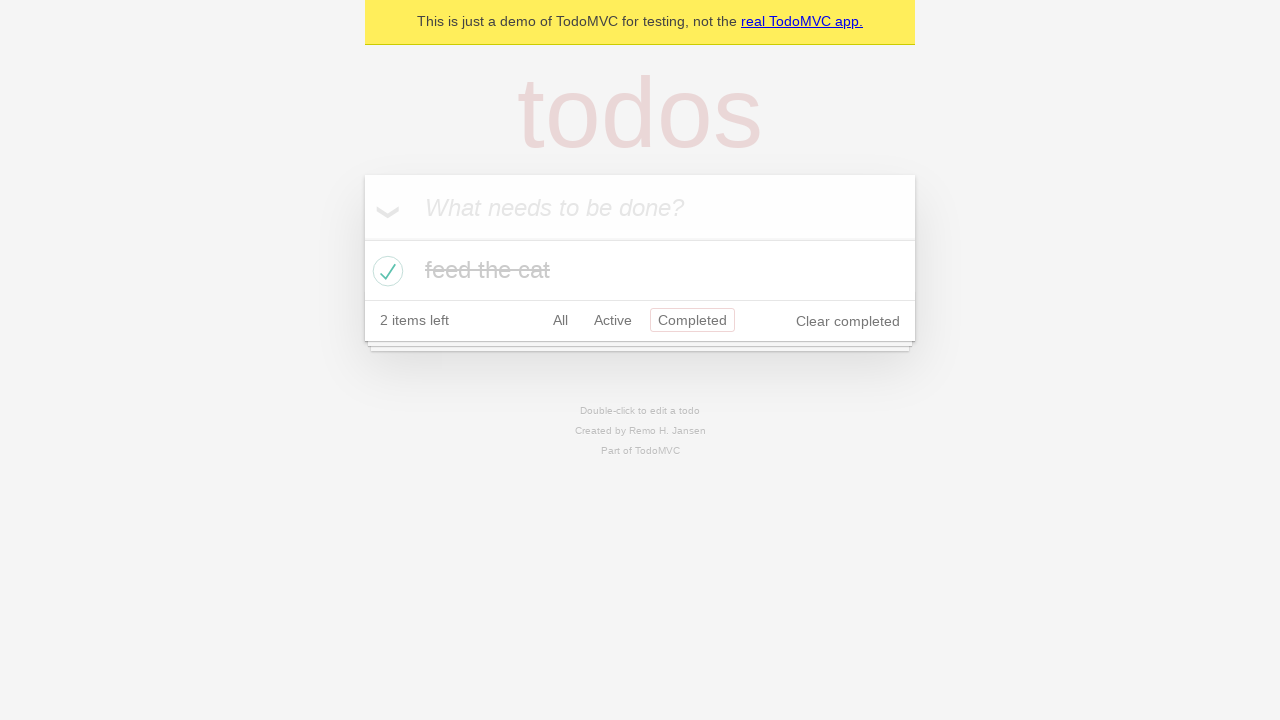

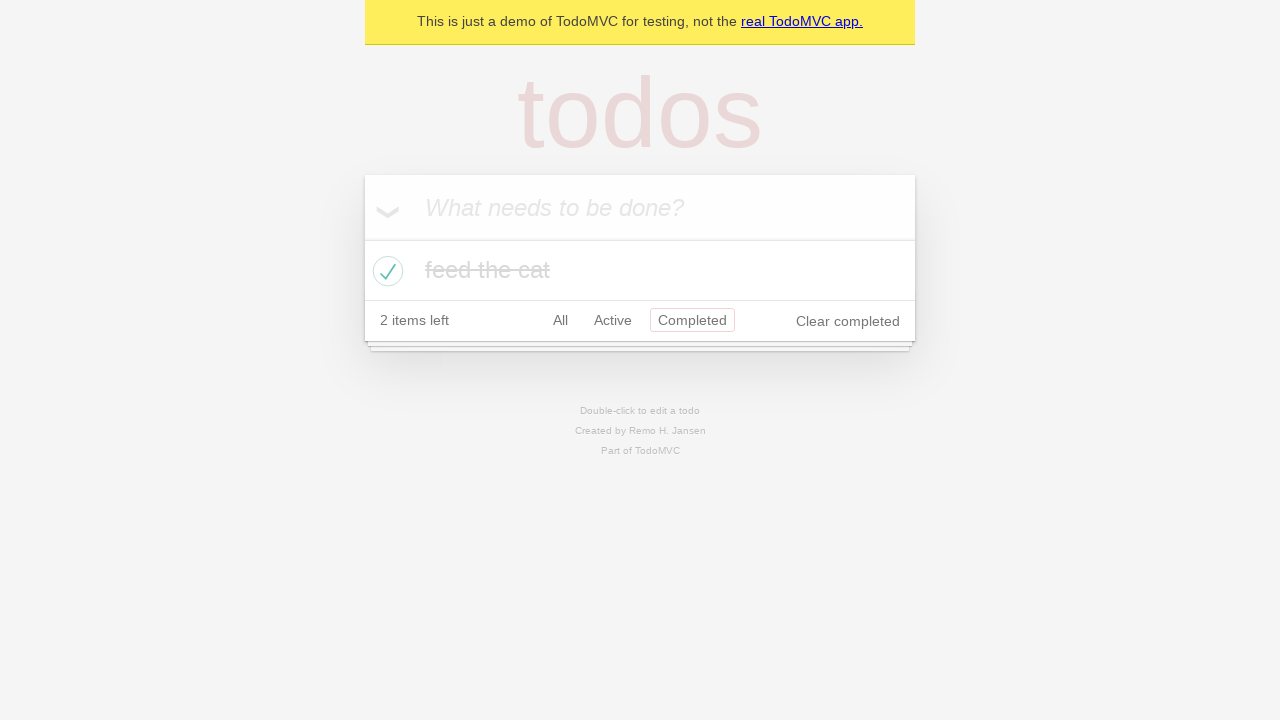